Tests a Tic Tac Toe game where the player (X) makes strategic moves using minimax algorithm to win against the bot

Starting URL: https://playtictactoe.org/

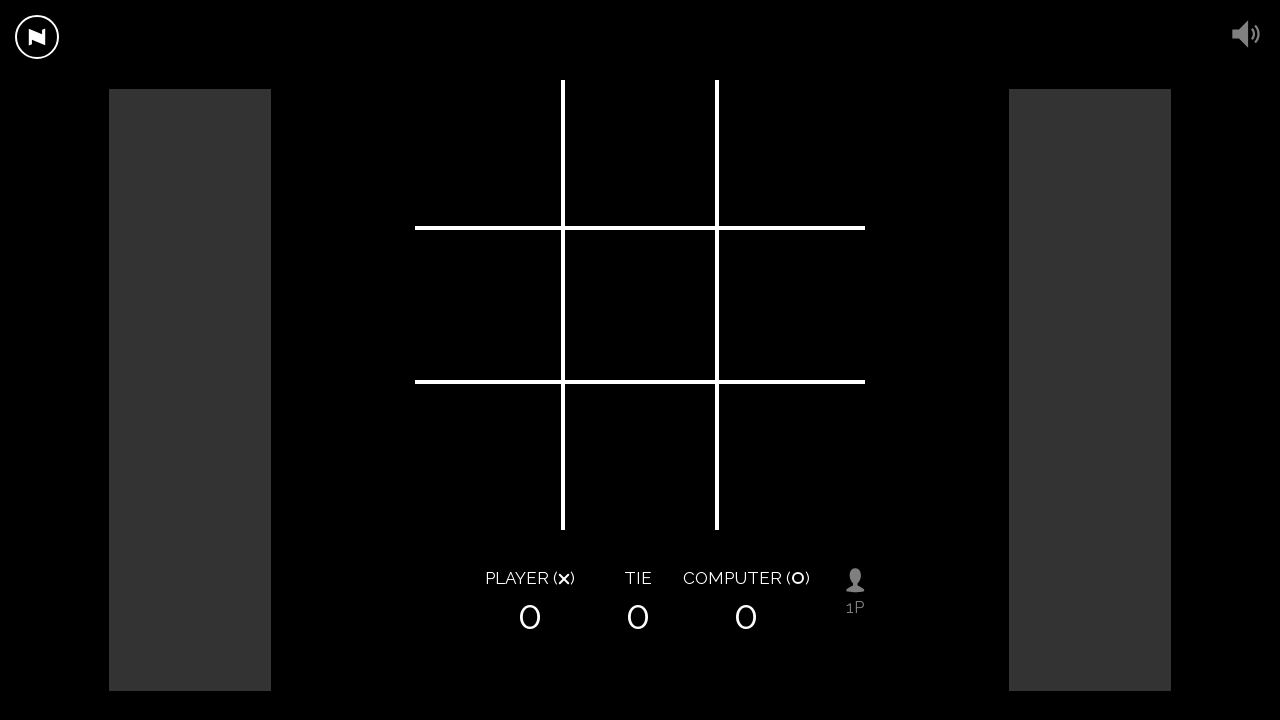

Player X made first move at position 0 at (490, 155) on .square >> nth=0
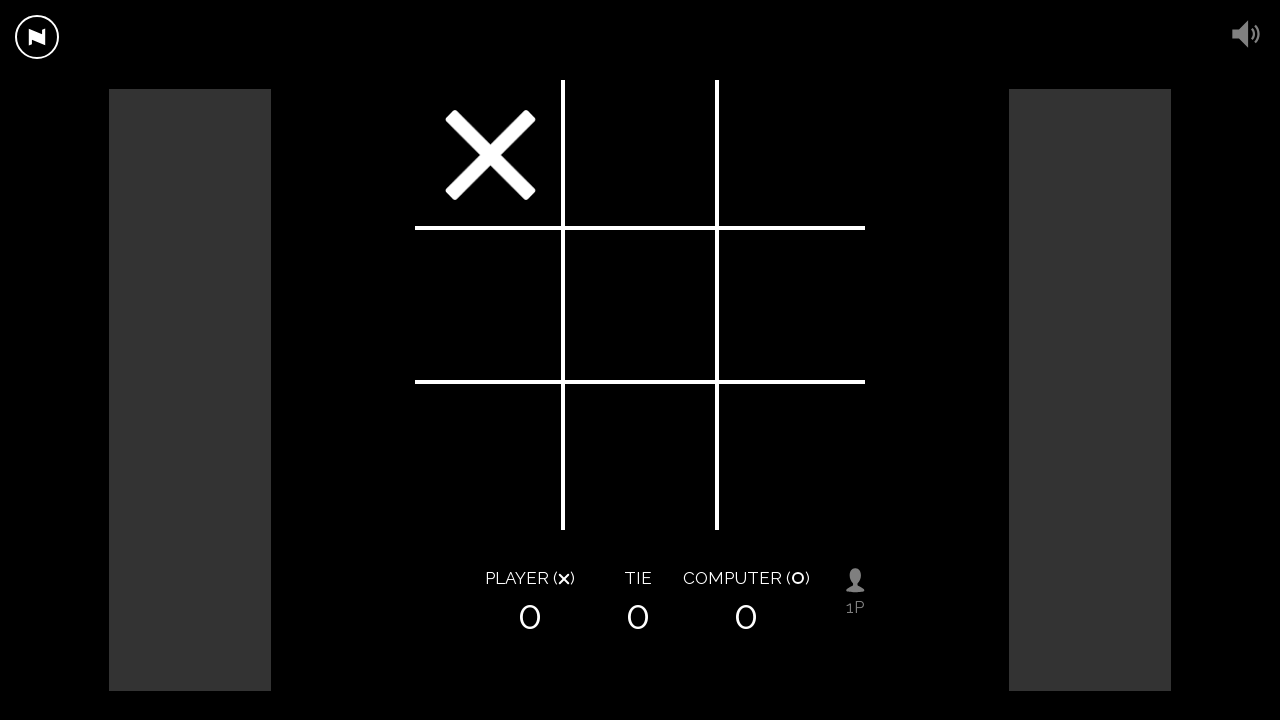

Waited 1 second for bot response
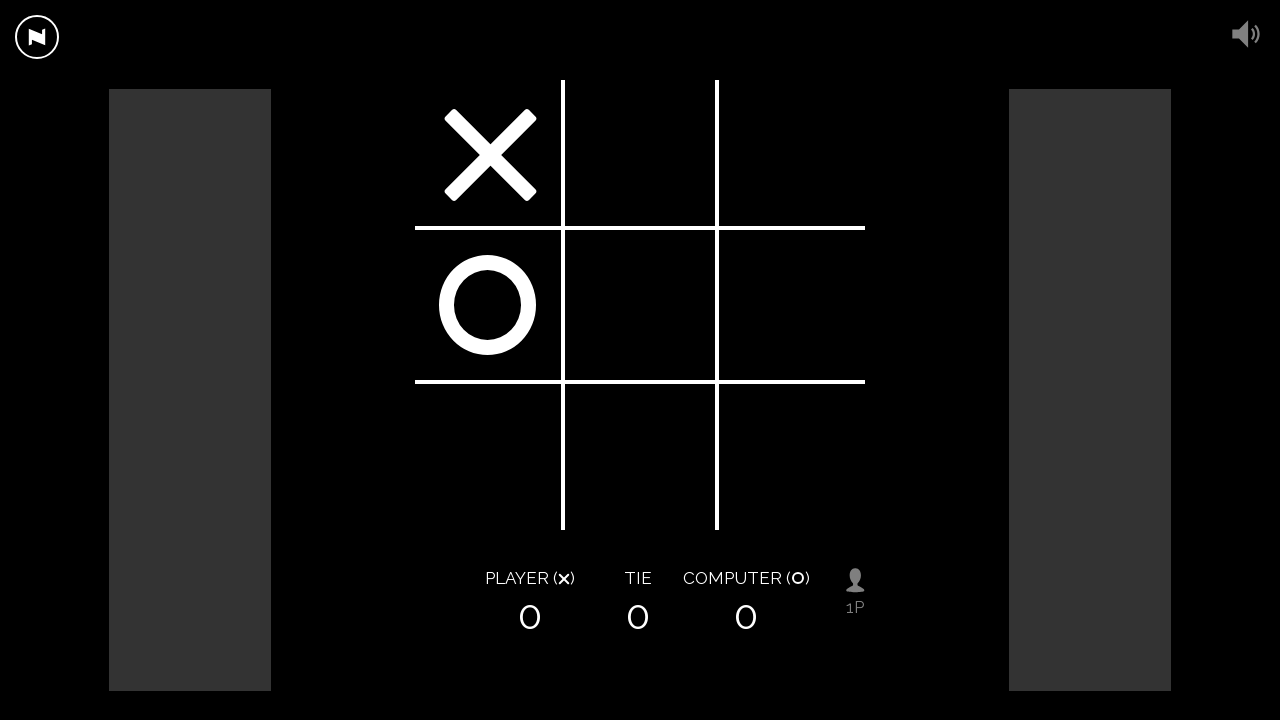

Retrieved current board state
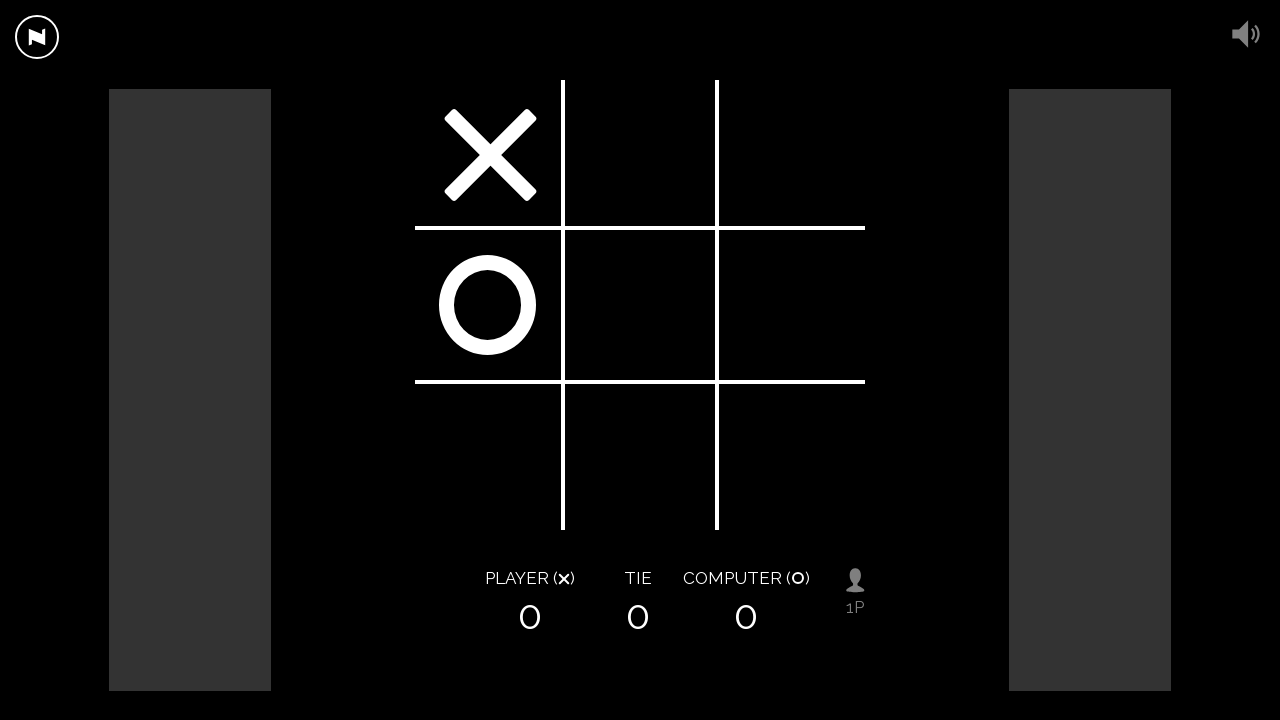

Player X played at position 1 at (640, 155) on .square >> nth=1
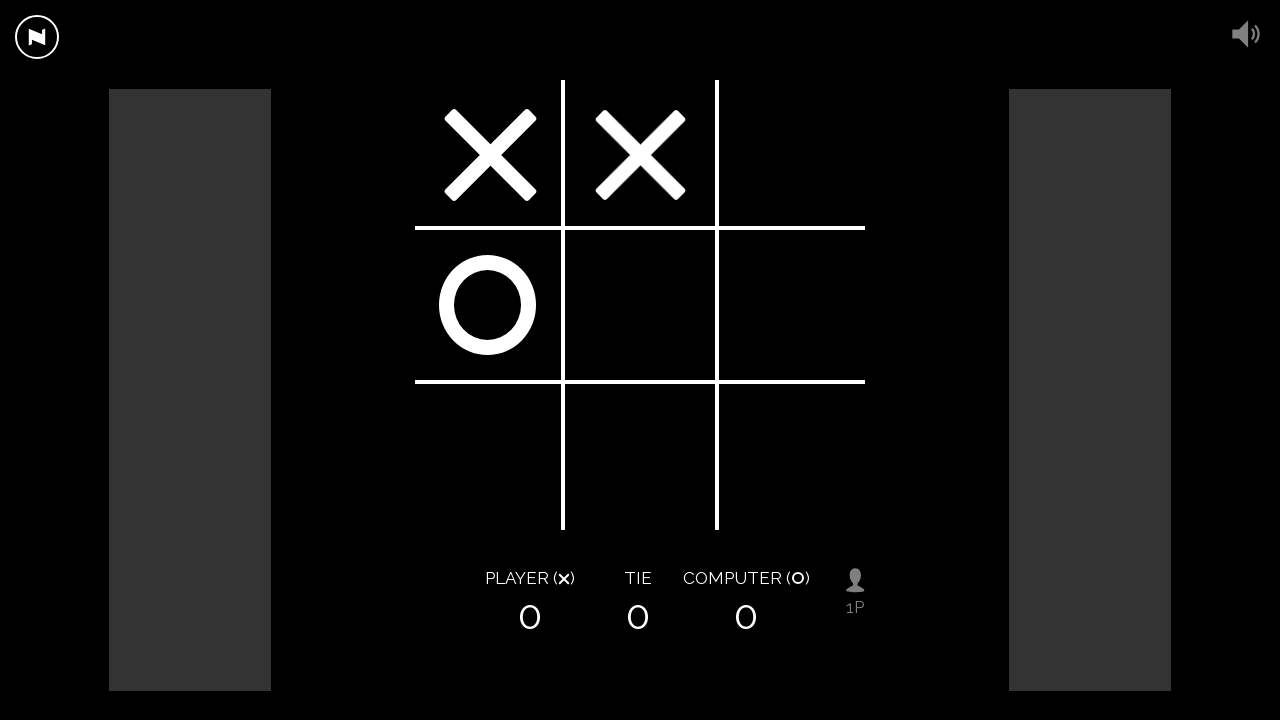

Waited 1 second for bot response
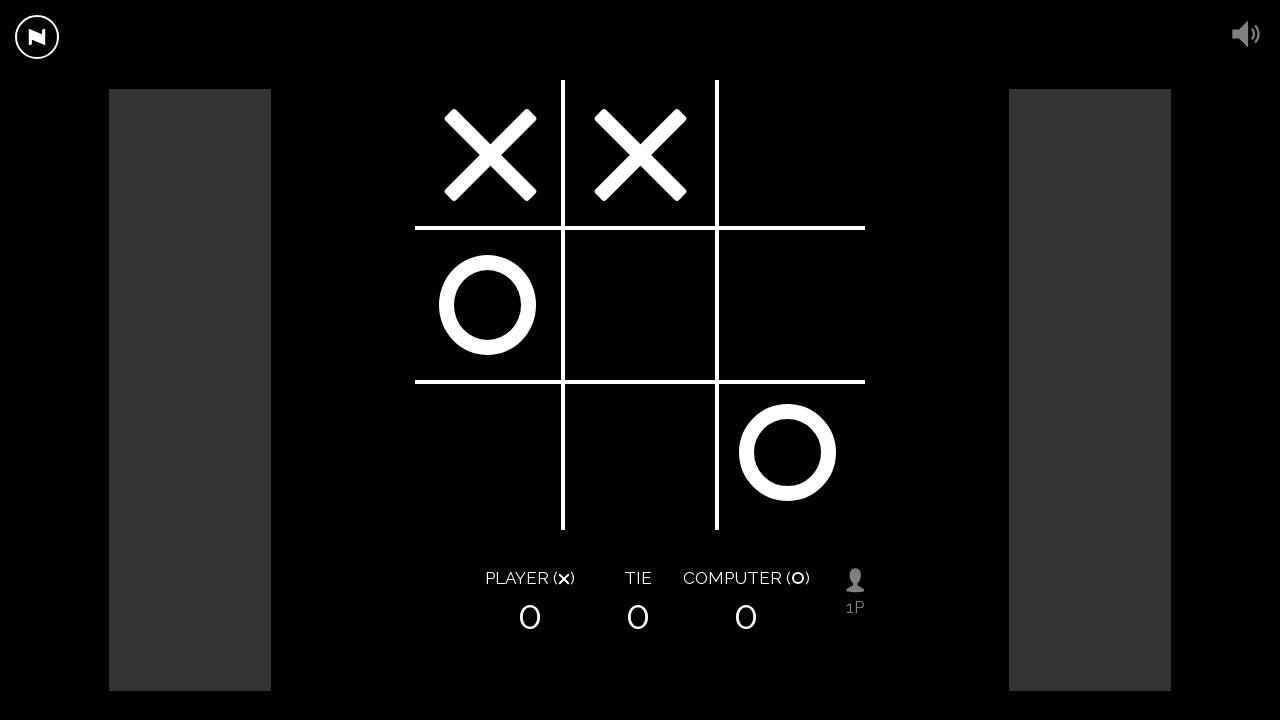

Retrieved current board state
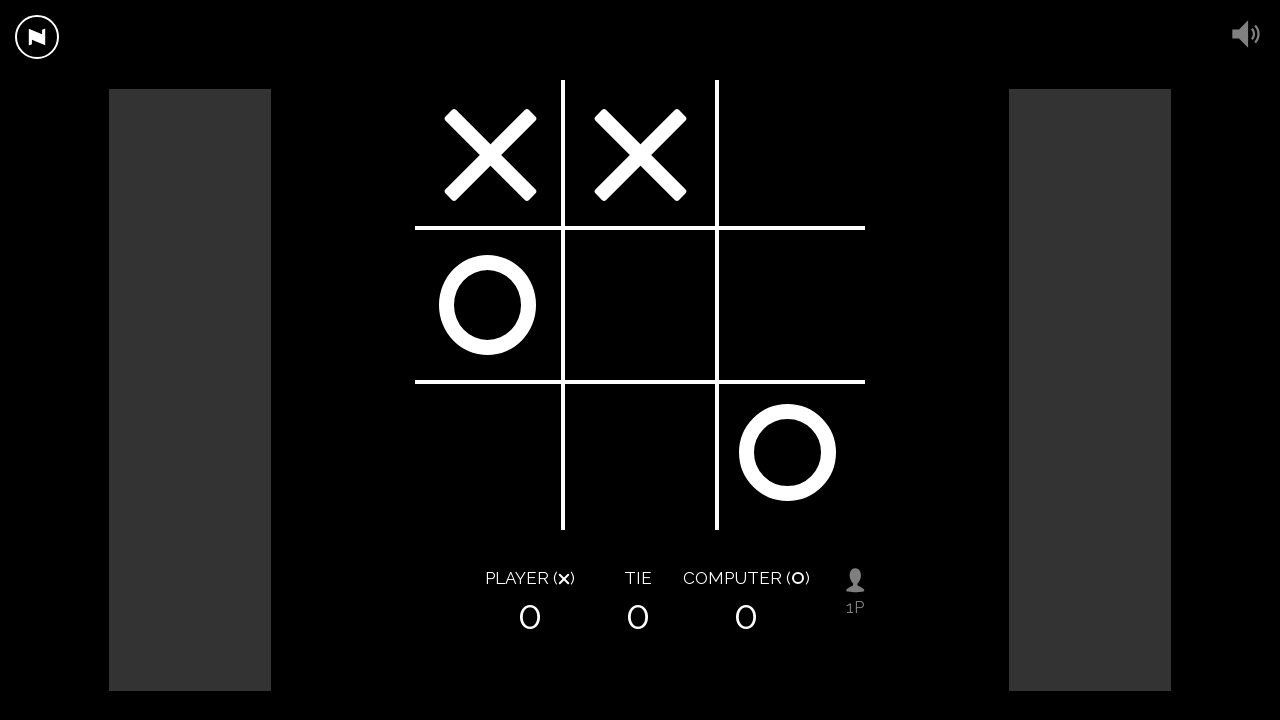

Player X played at position 2 at (790, 155) on .square >> nth=2
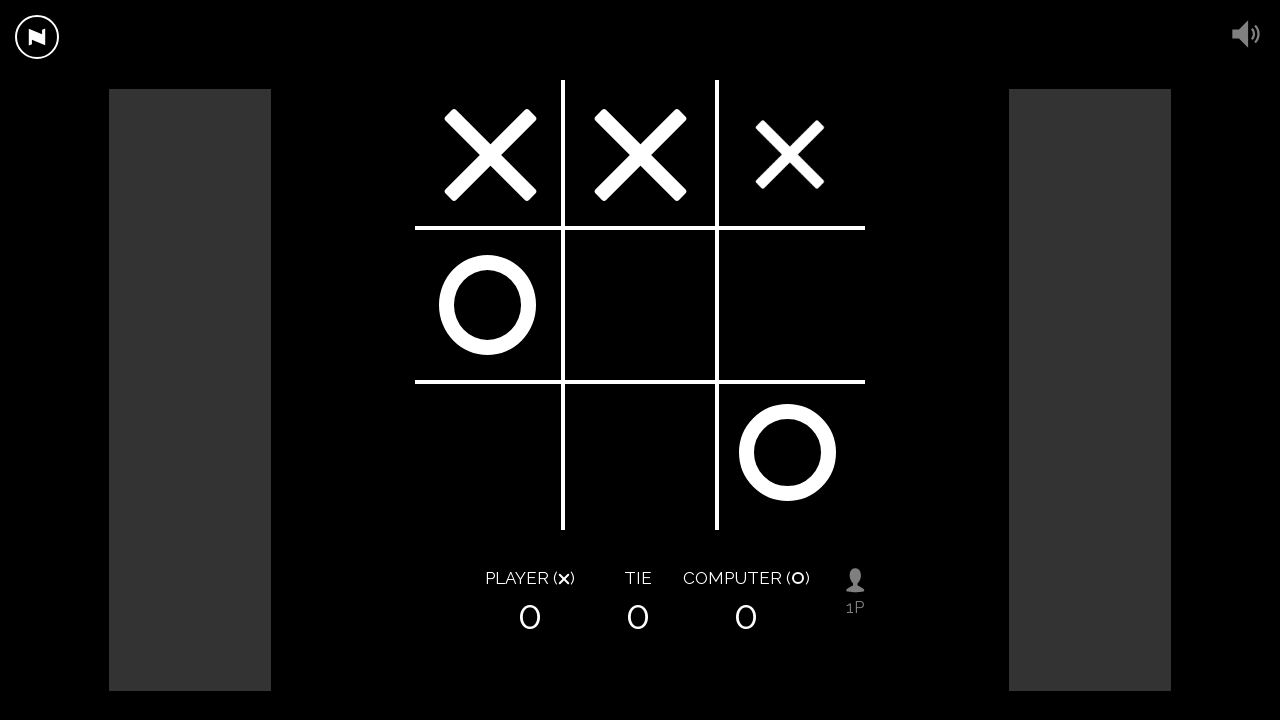

Waited 1 second for bot response
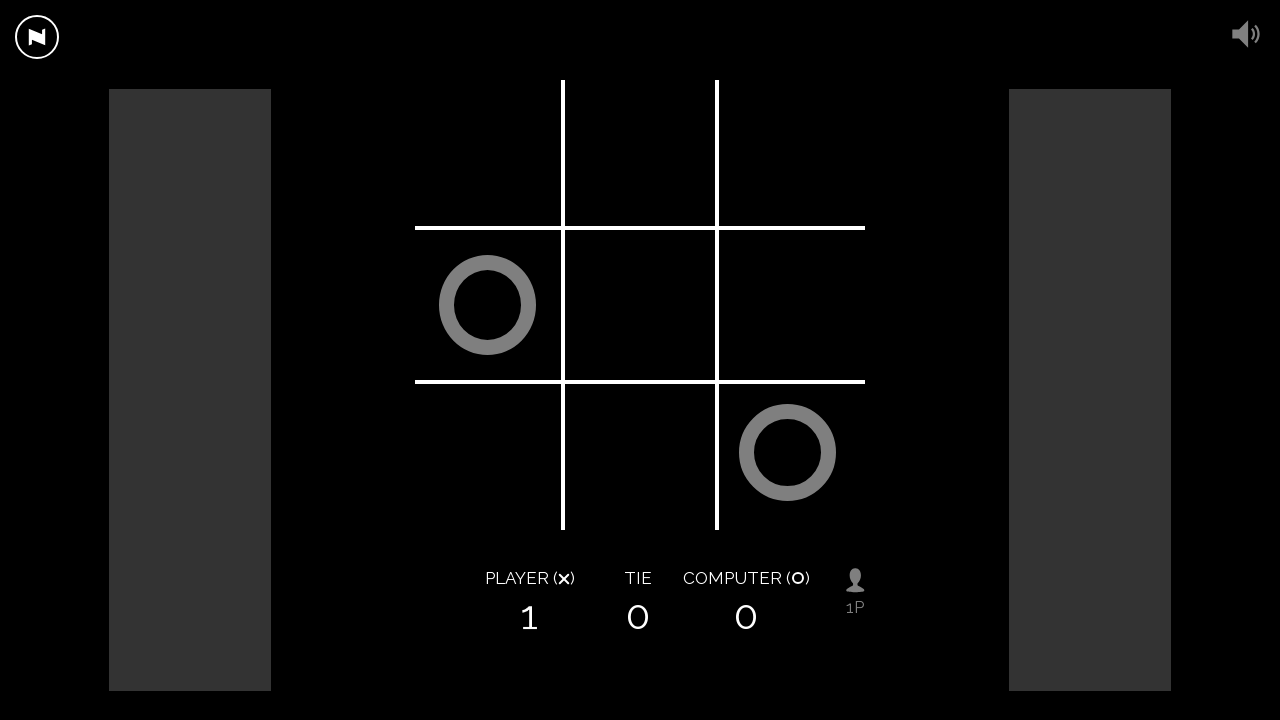

Retrieved current board state
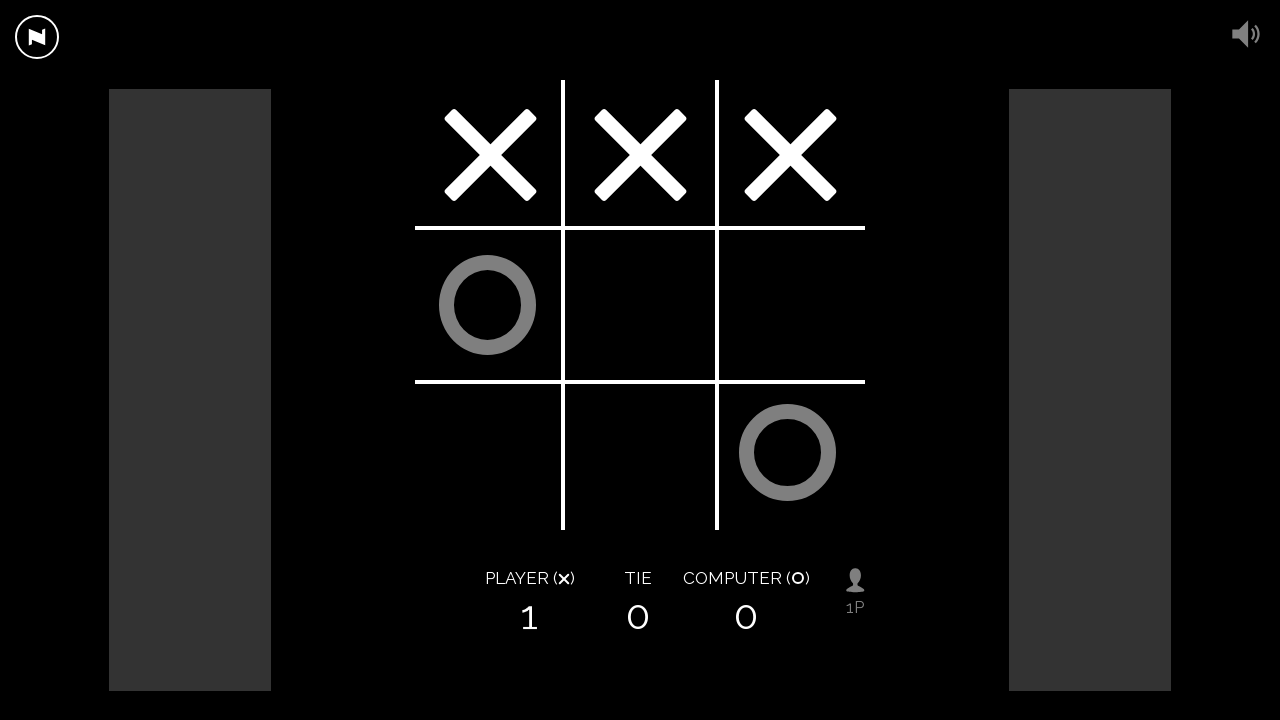

Game ended - X is the winner
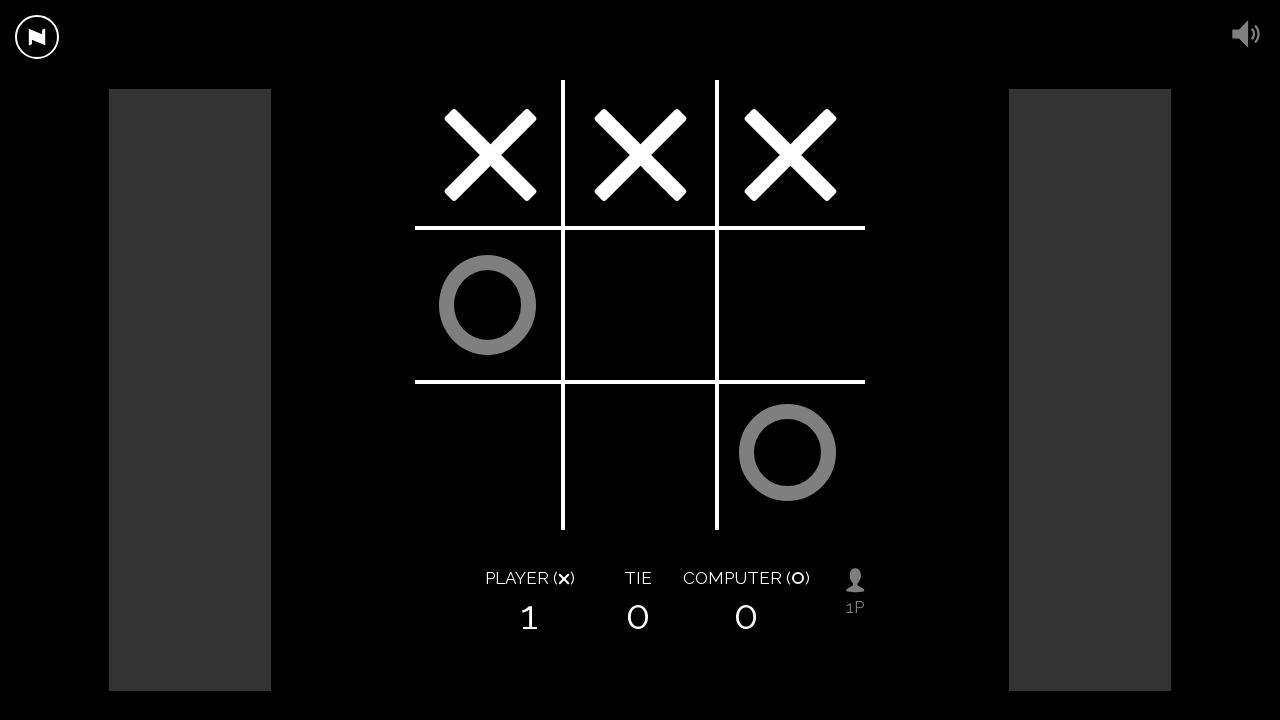

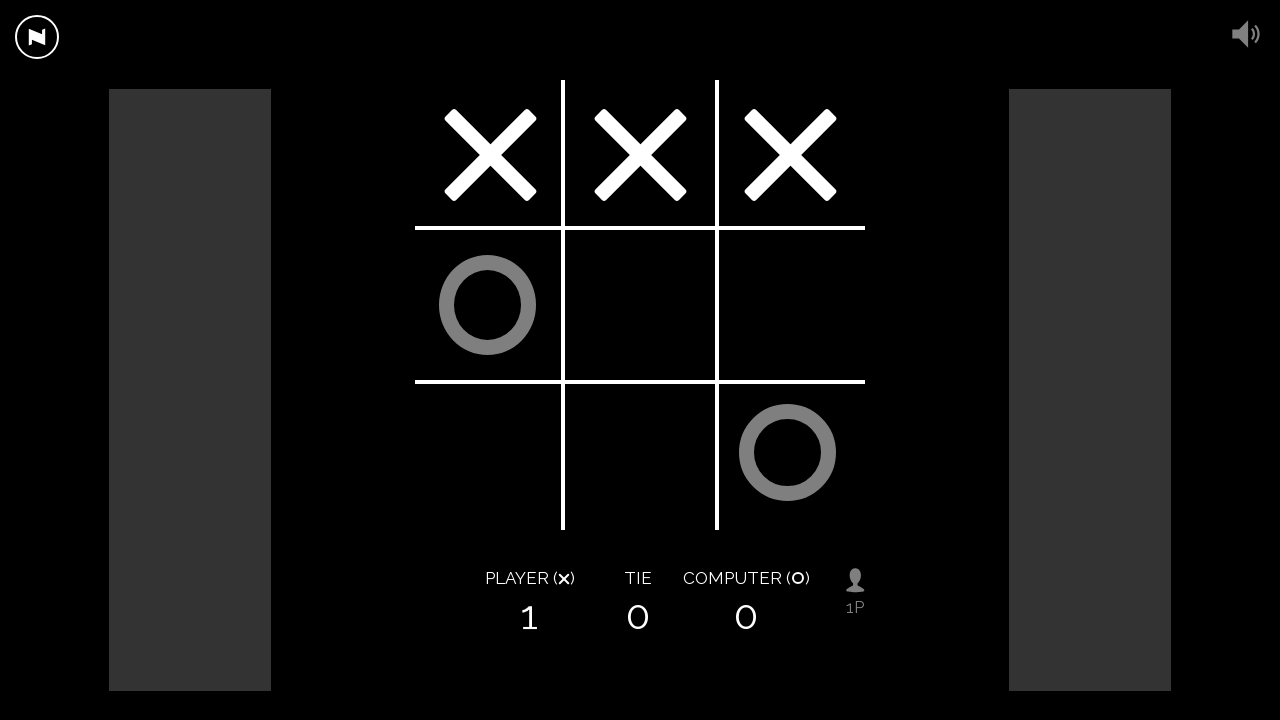